Navigates to the GitHub homepage and verifies the page loads by checking the page title

Starting URL: https://github.com

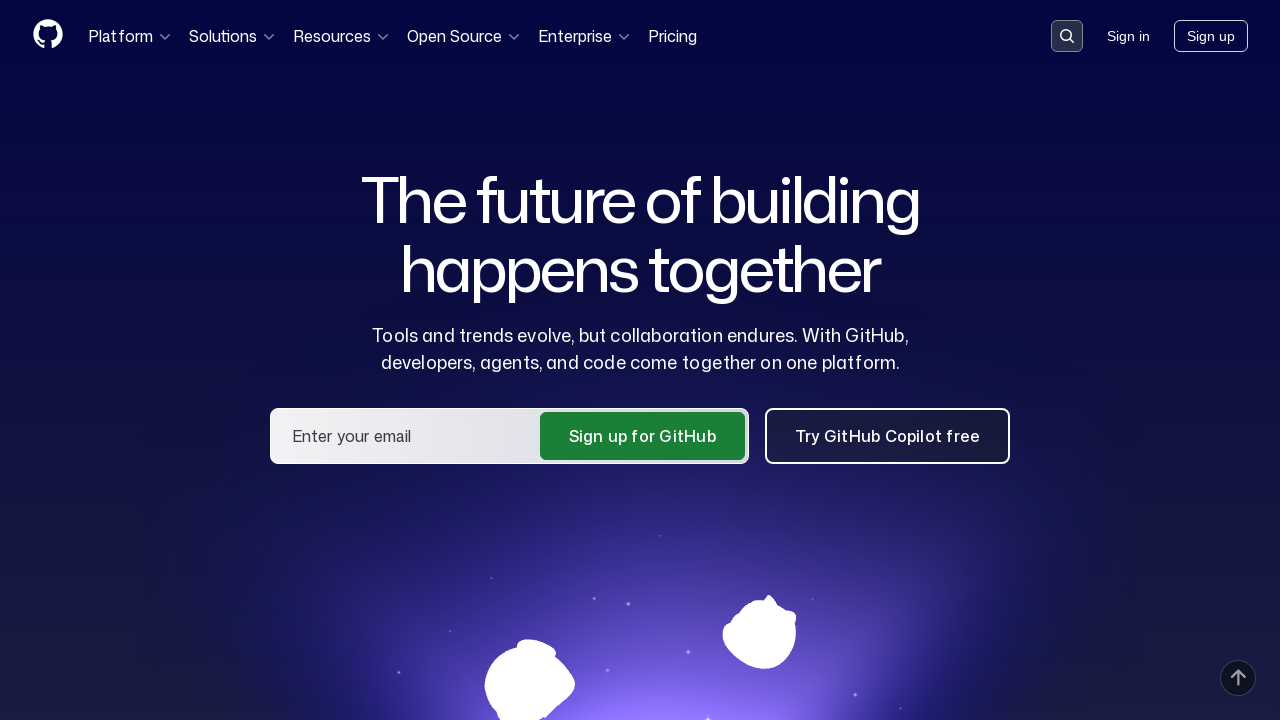

Navigated to GitHub homepage
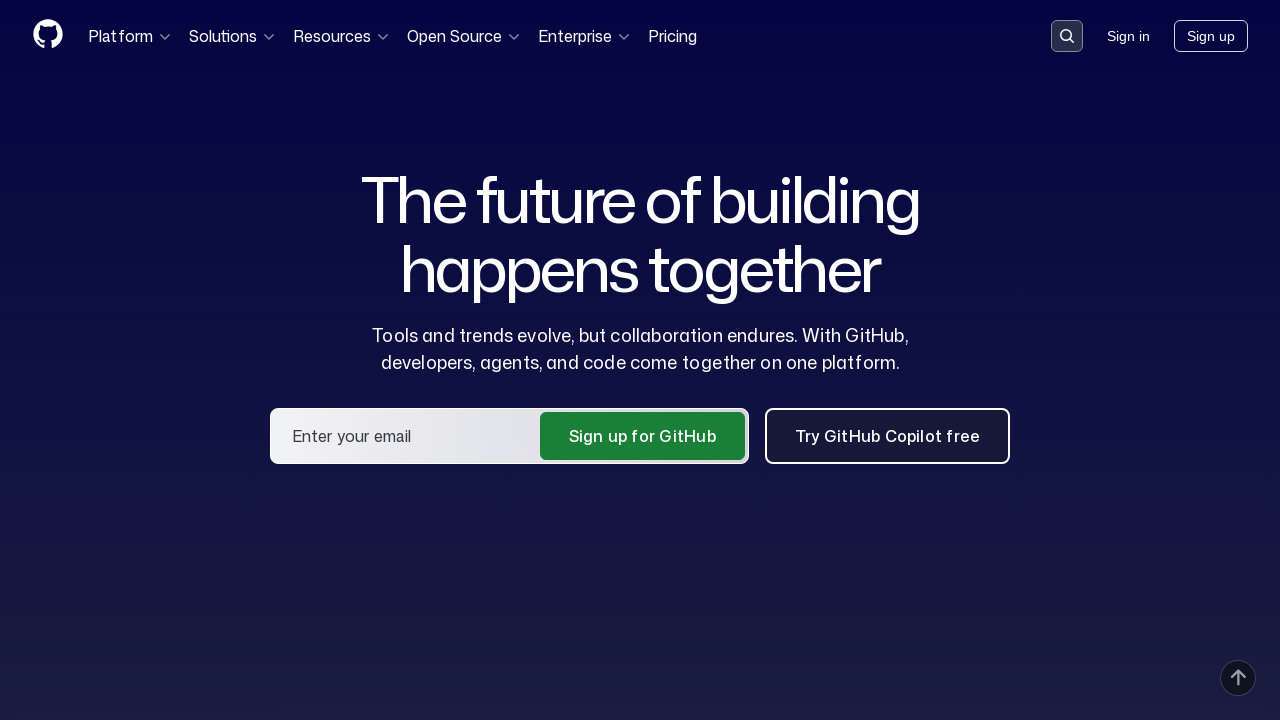

Page DOM content fully loaded
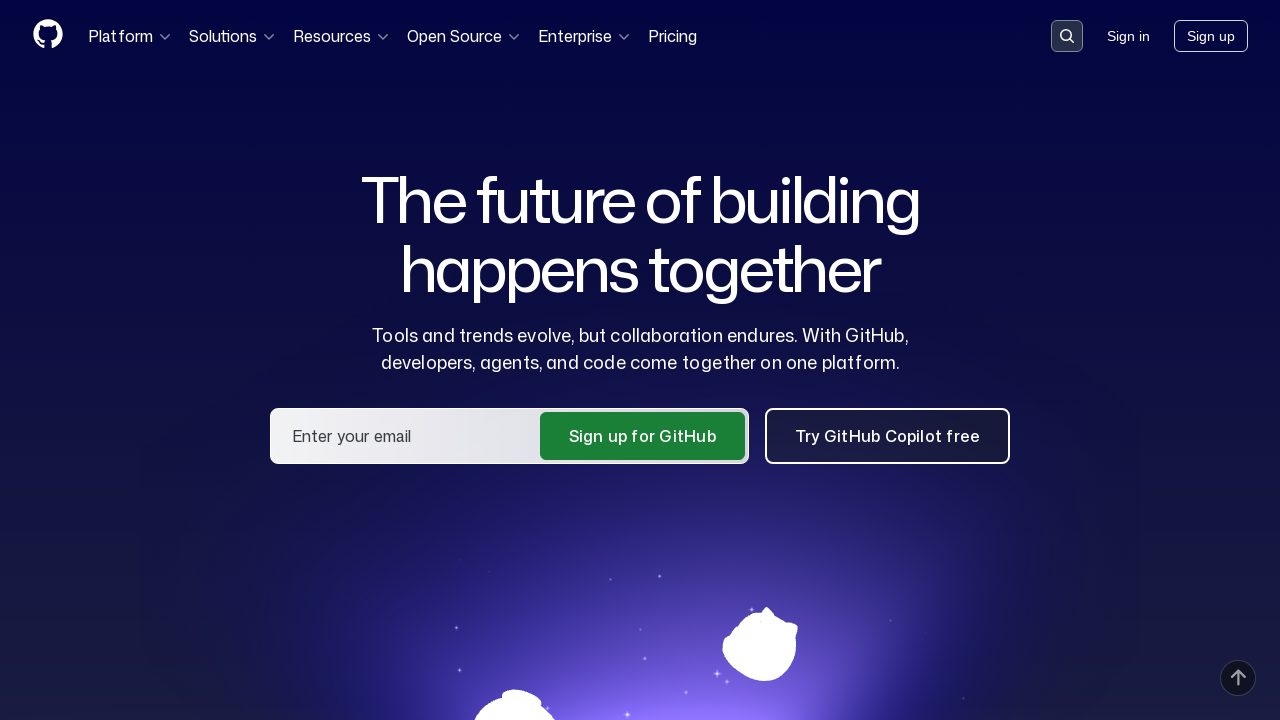

Retrieved page title: GitHub · Change is constant. GitHub keeps you ahead. · GitHub
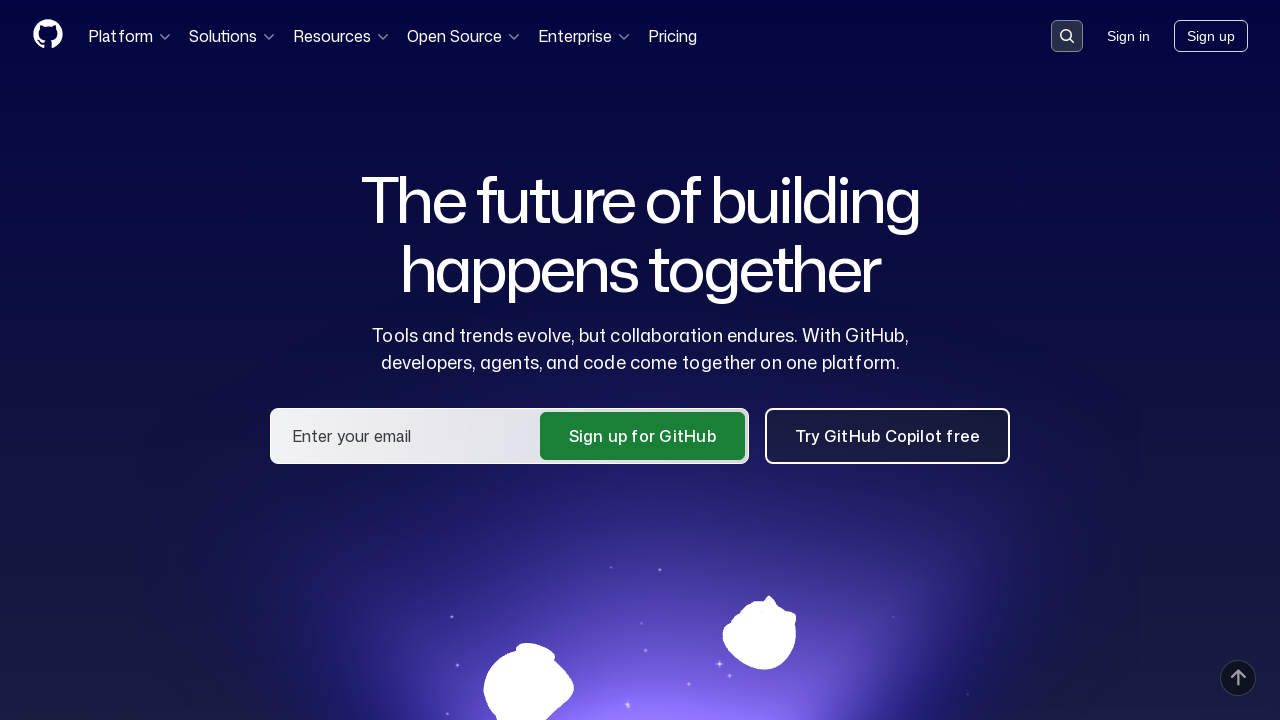

Verified page title contains 'GitHub'
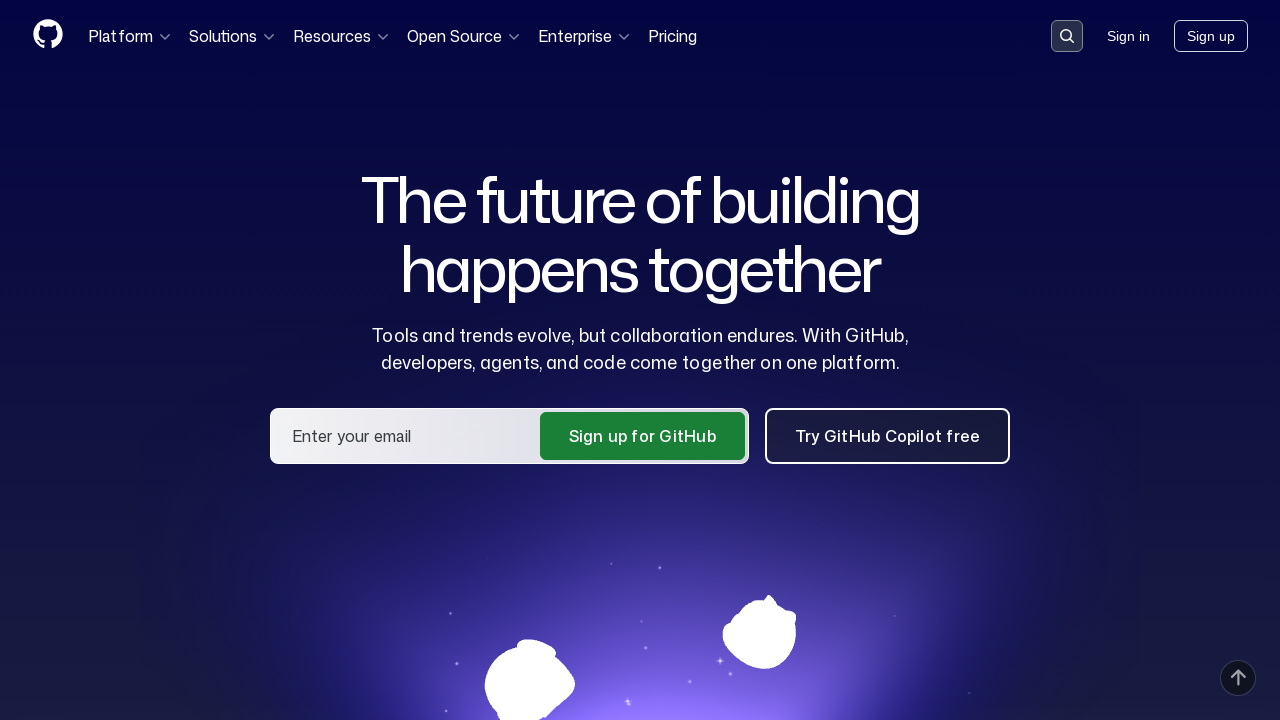

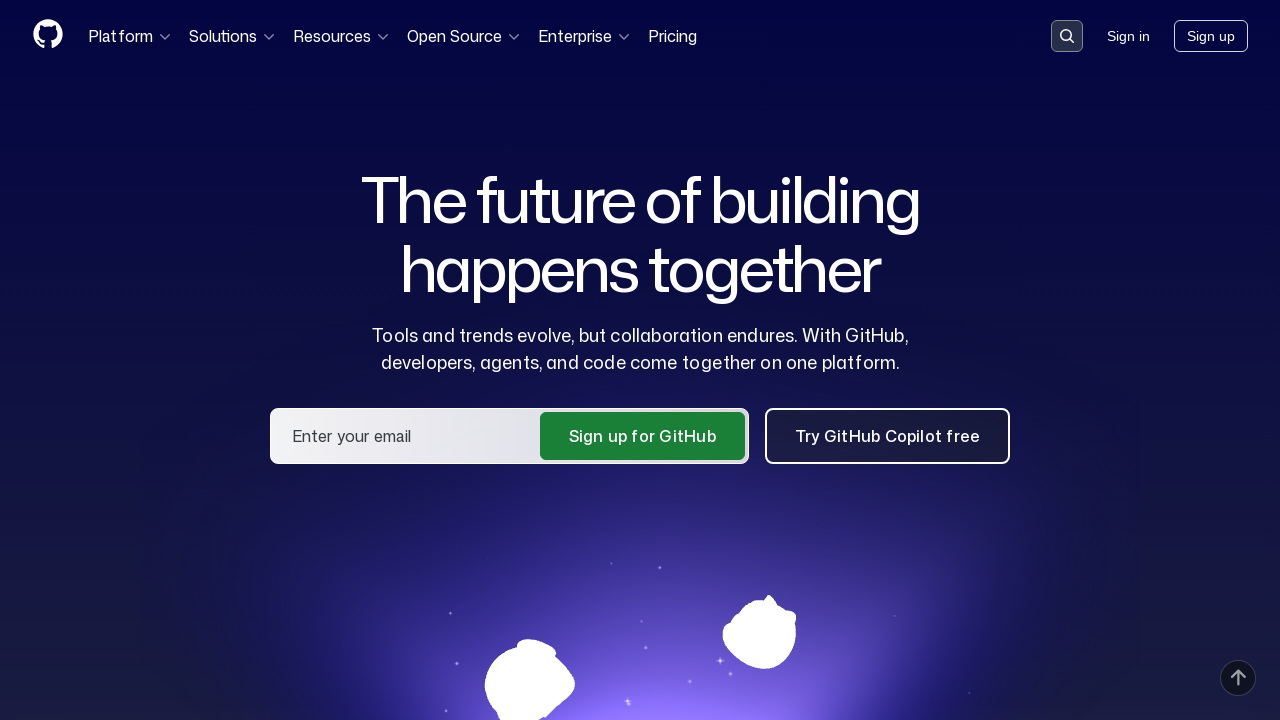